Tests custom expected condition by clicking resend button and waiting for the number of history messages to increase

Starting URL: https://eviltester.github.io/supportclasses/#2000

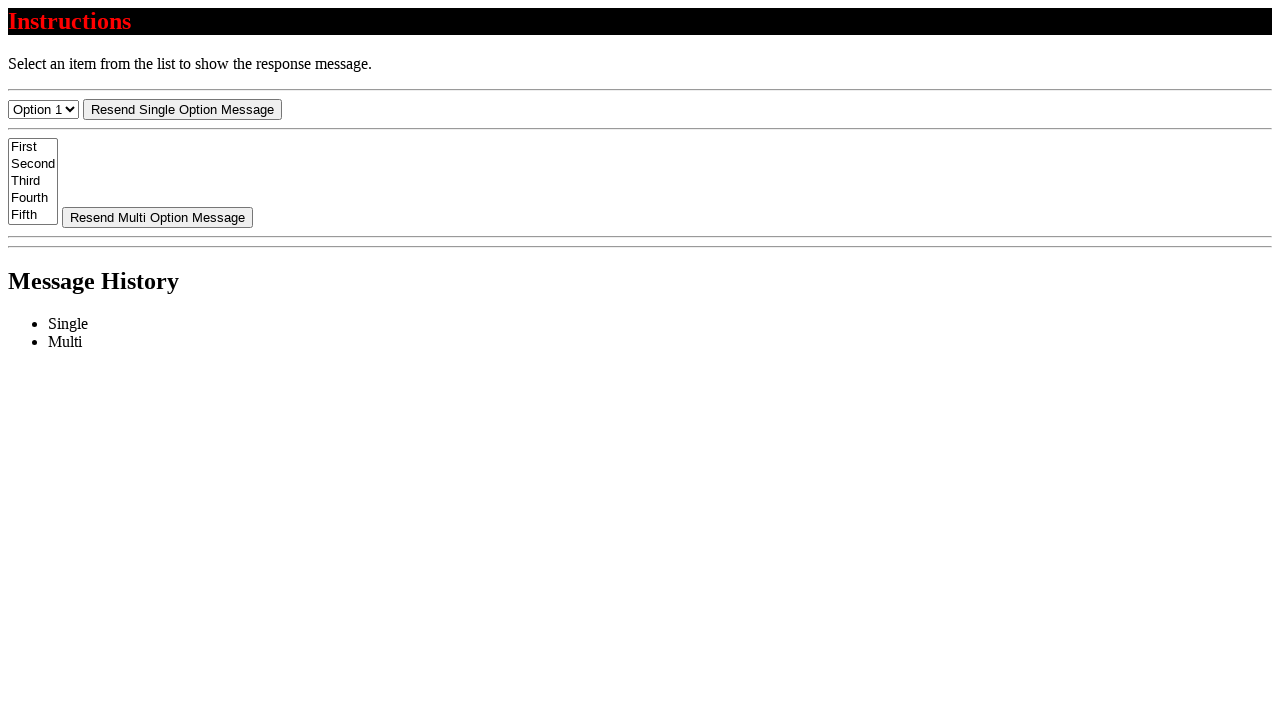

Navigated to support classes page
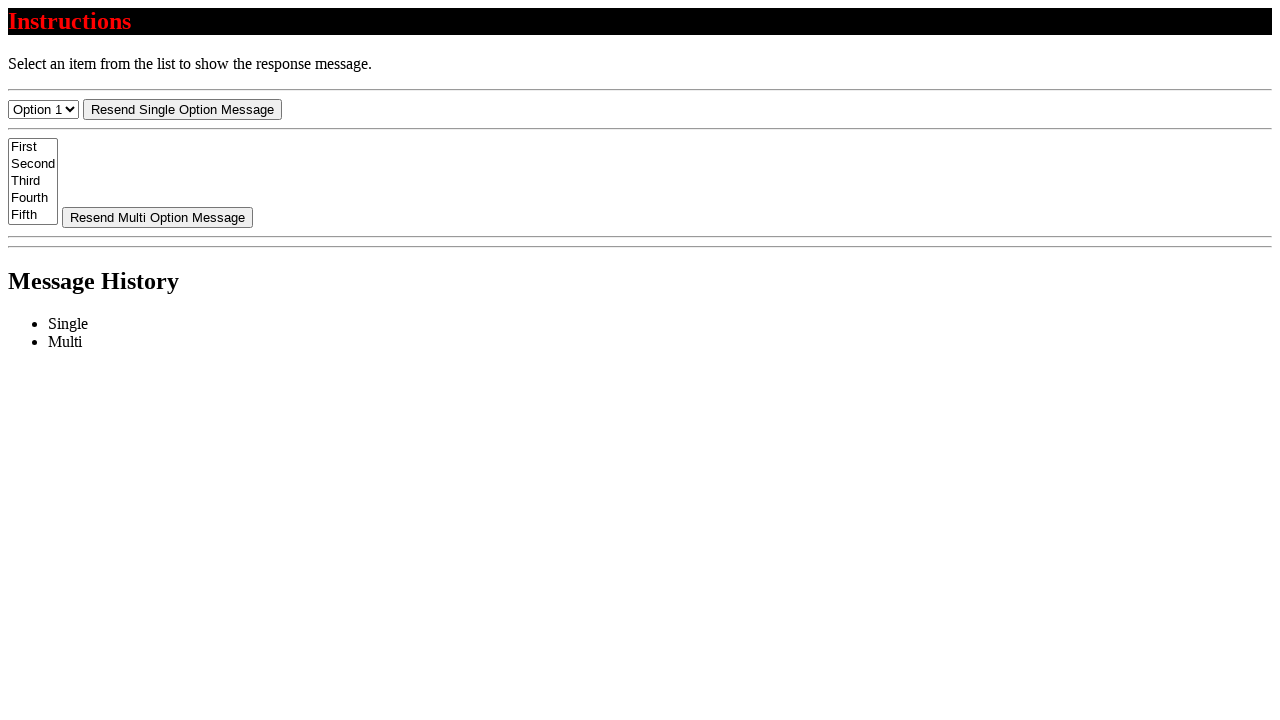

Retrieved initial message count: 0
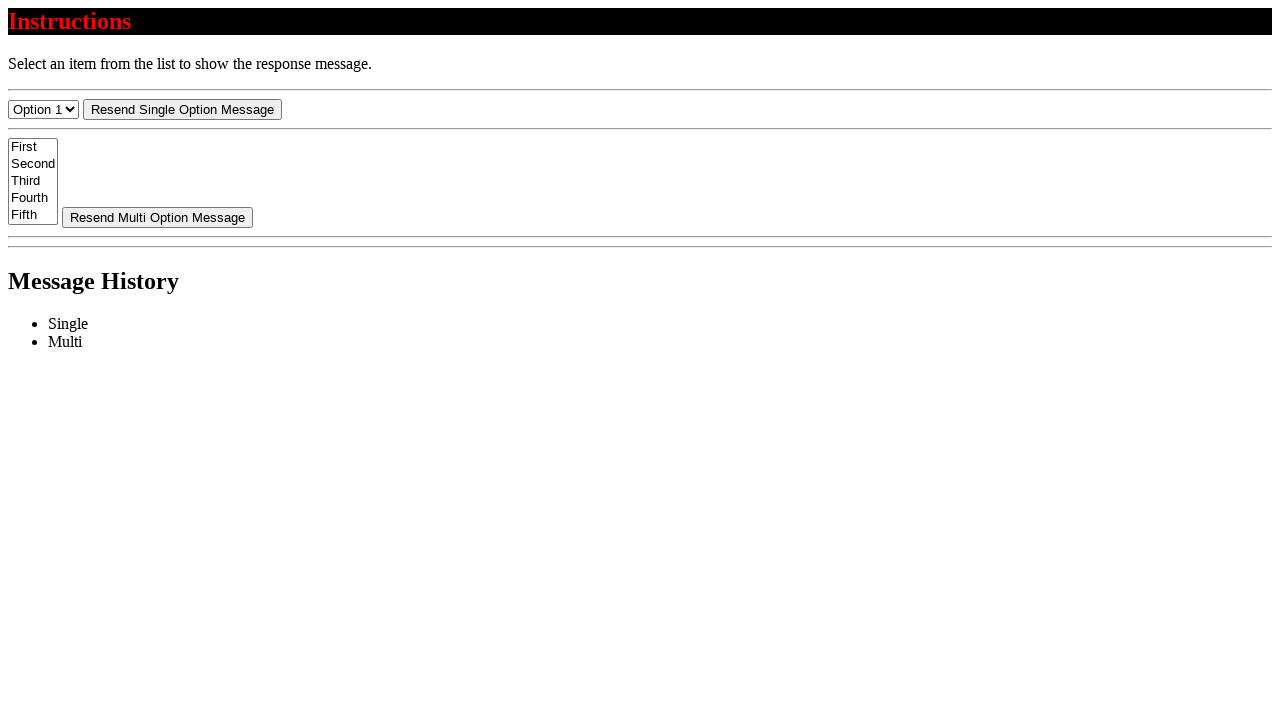

Clicked resend button at (182, 109) on #resend-select
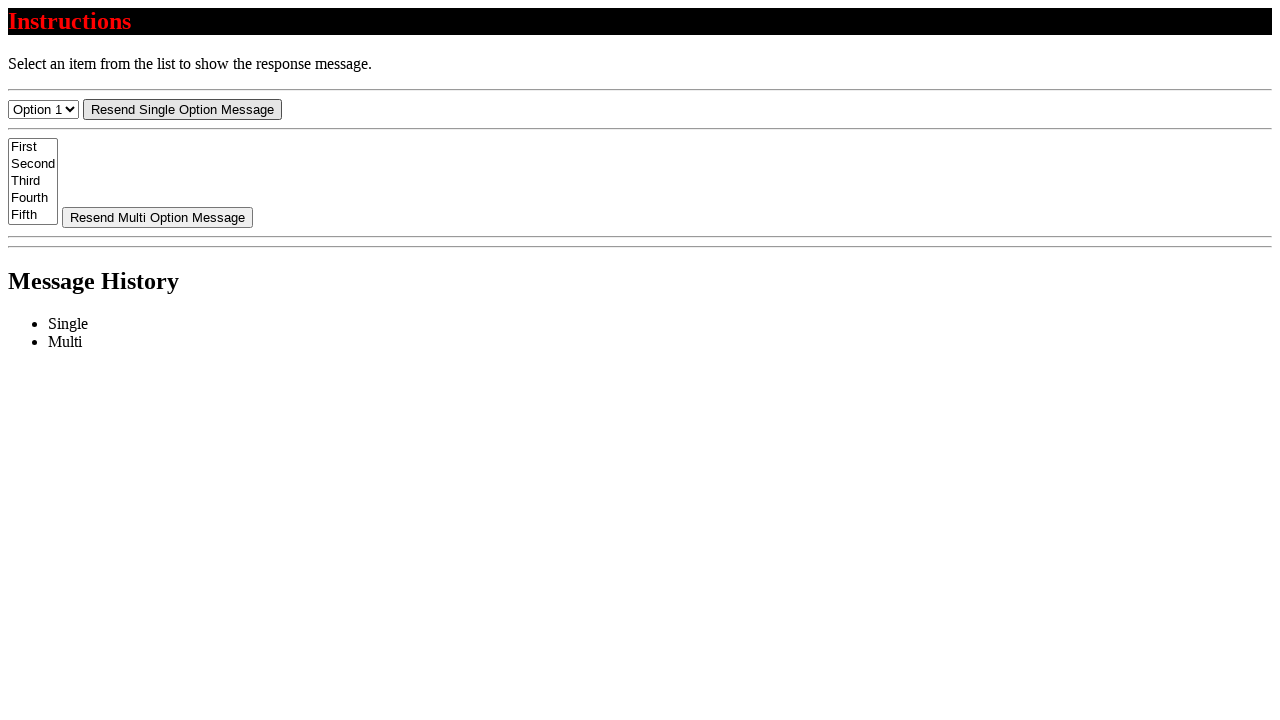

Waited for message count to increase using custom expected condition
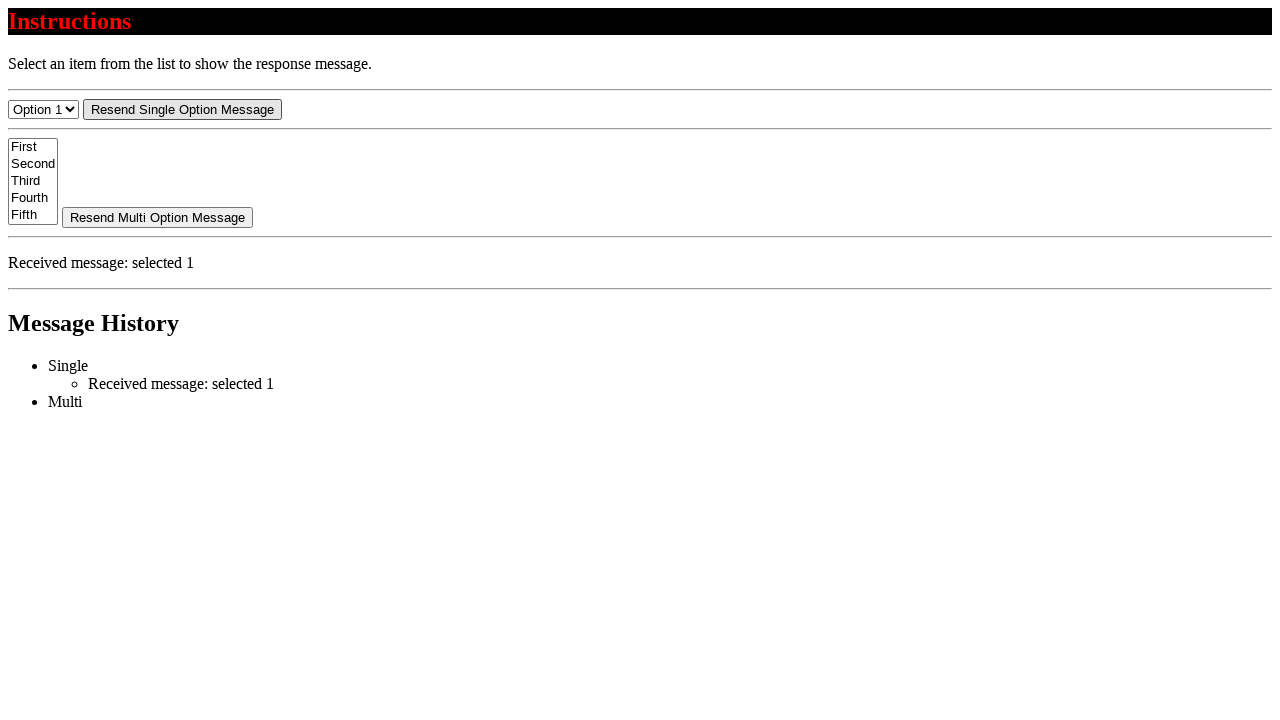

Selected the first message element
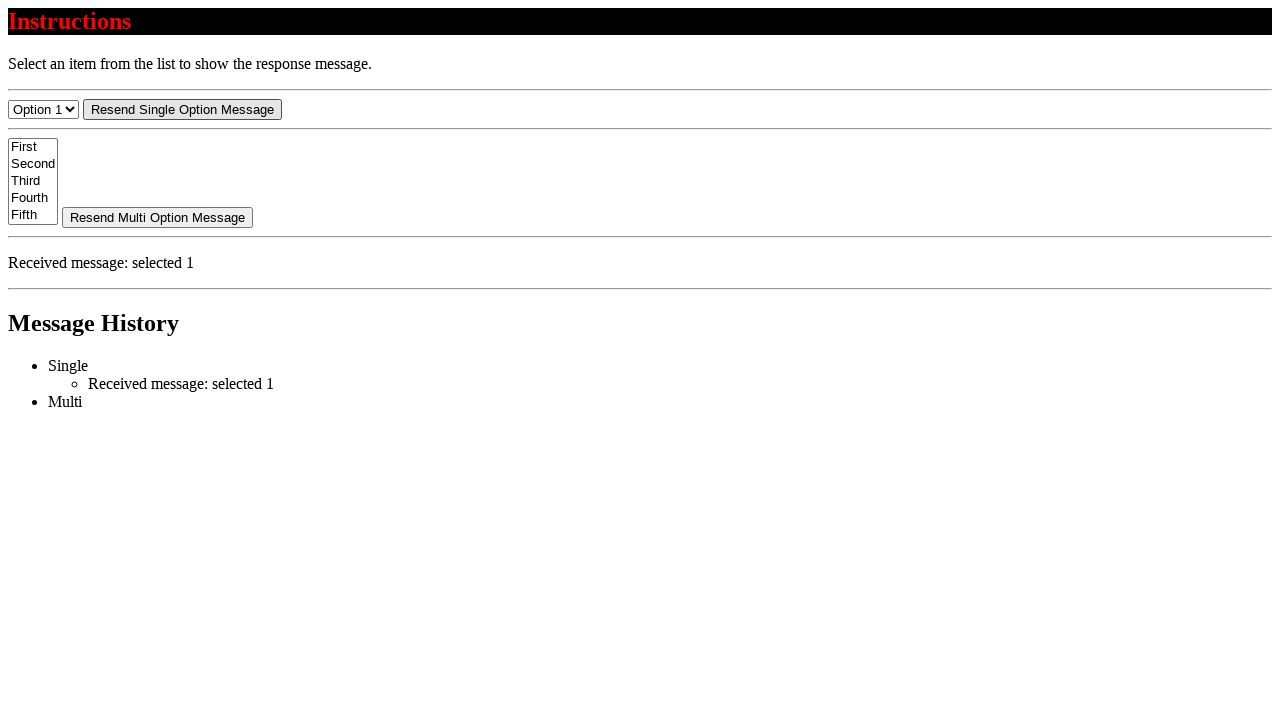

Retrieved message text: Received message: selected 1
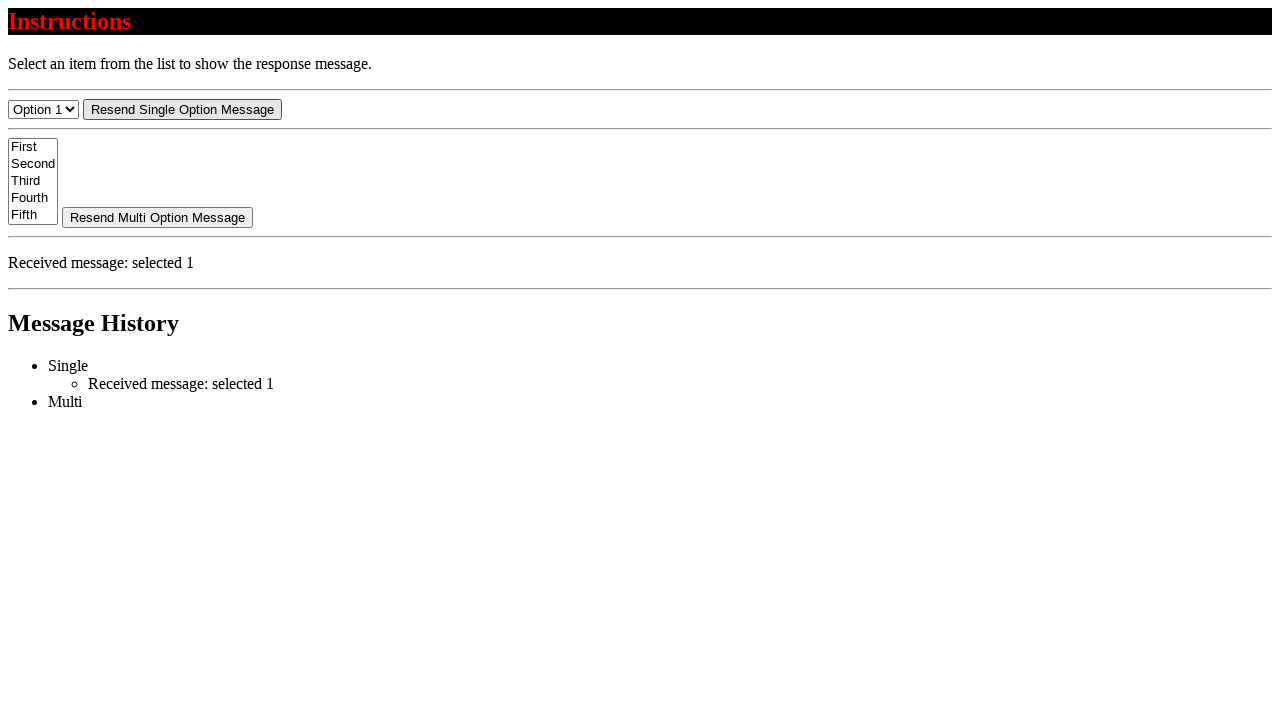

Verified message text starts with 'Received message'
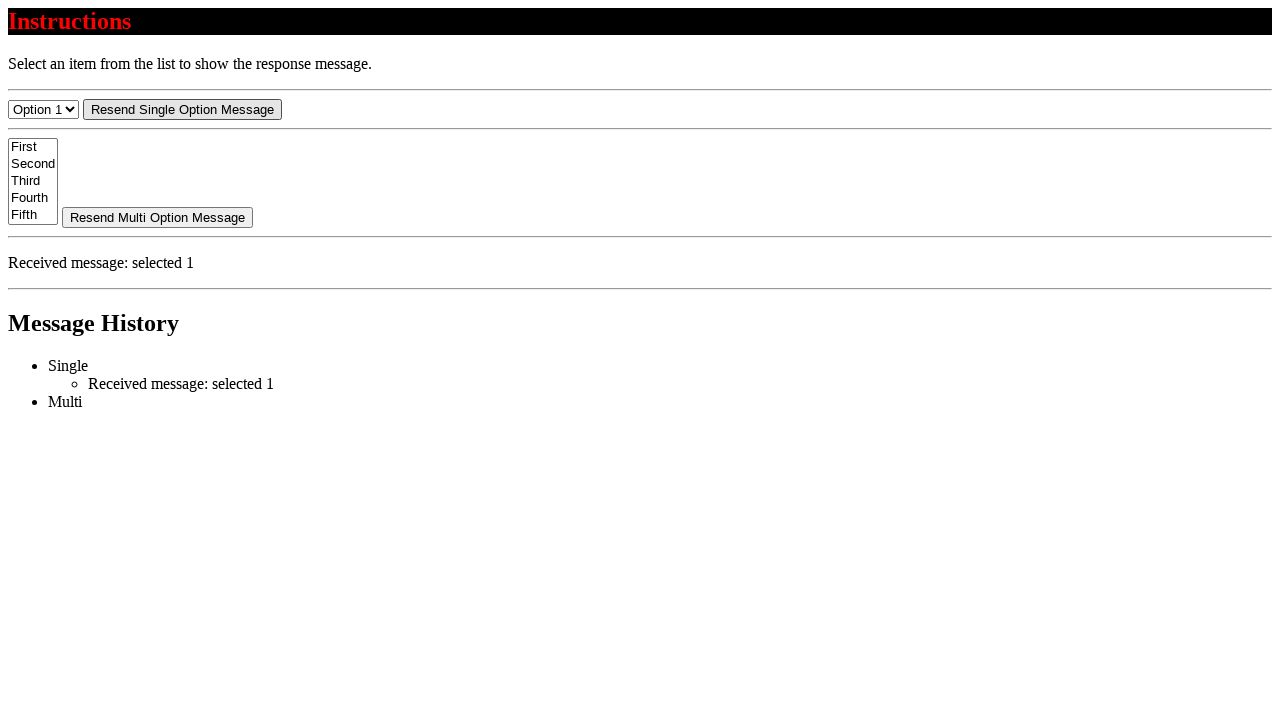

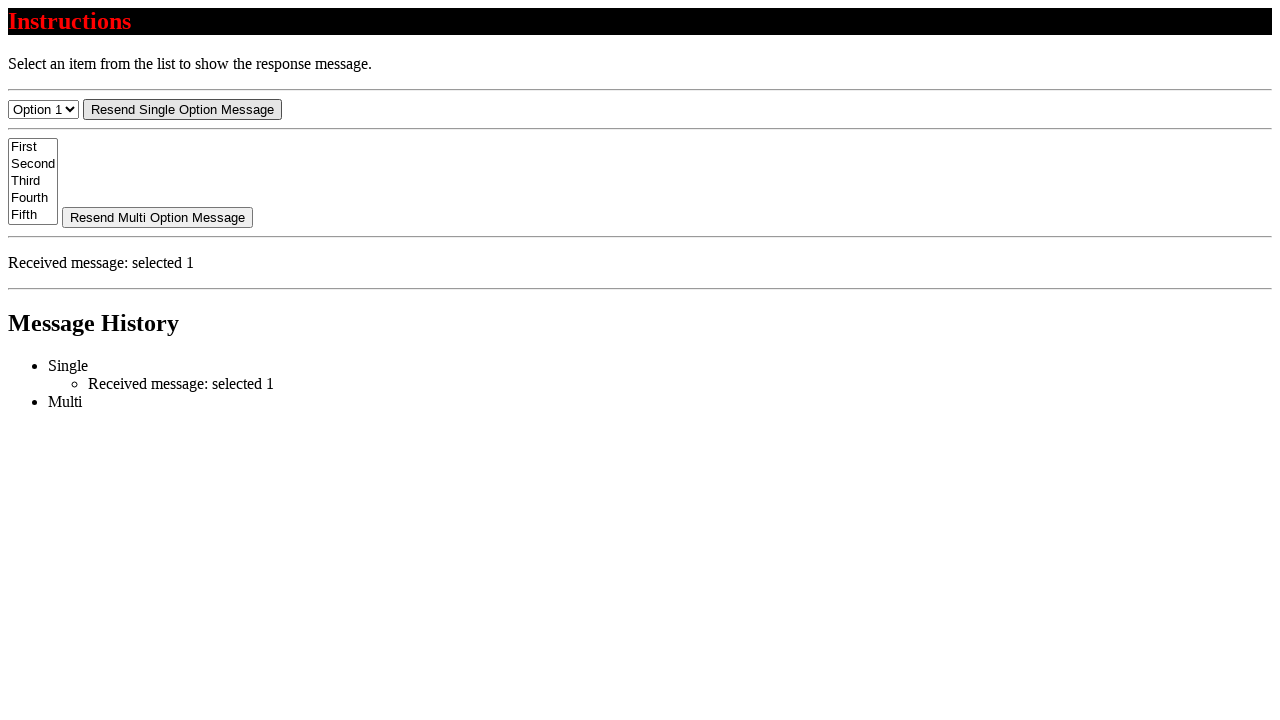